Tests JavaScript alert handling by clicking buttons that trigger simple alerts and prompt dialogs, then accepting them and entering text into the prompt

Starting URL: https://syntaxprojects.com/javascript-alert-box-demo.php

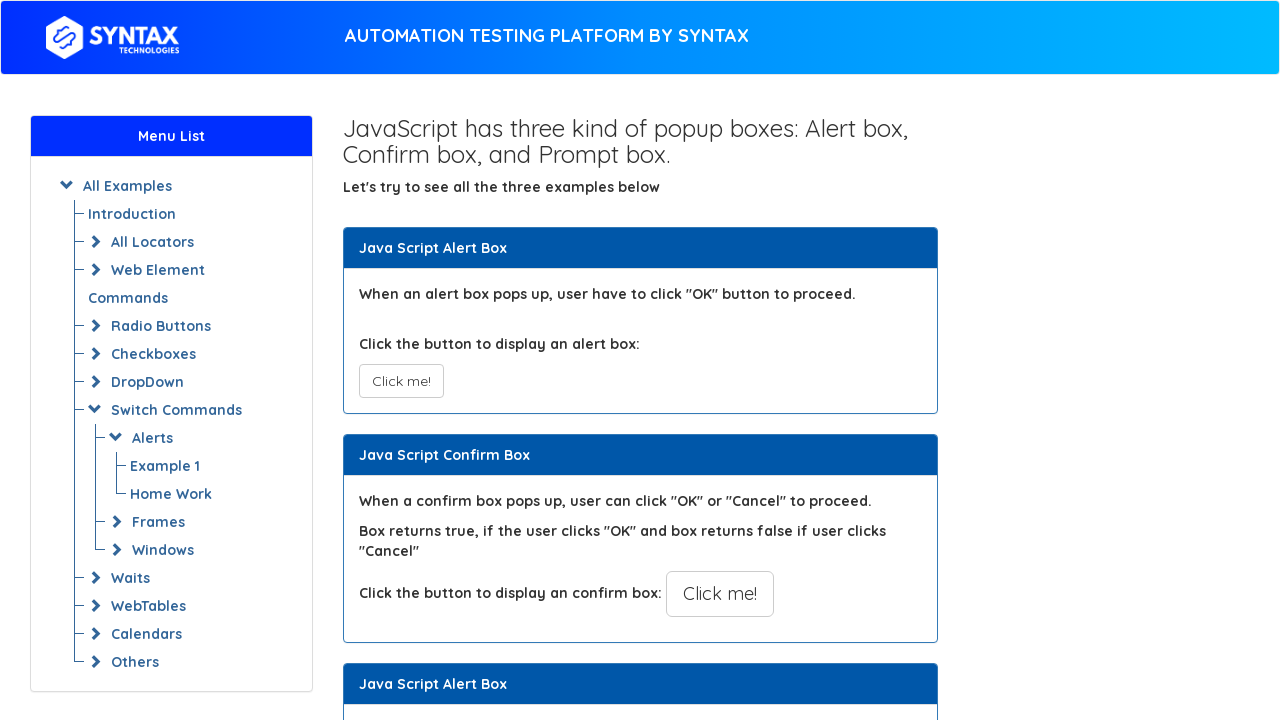

Clicked the simple alert button at (401, 381) on //button[@onclick="myAlertFunction()"]
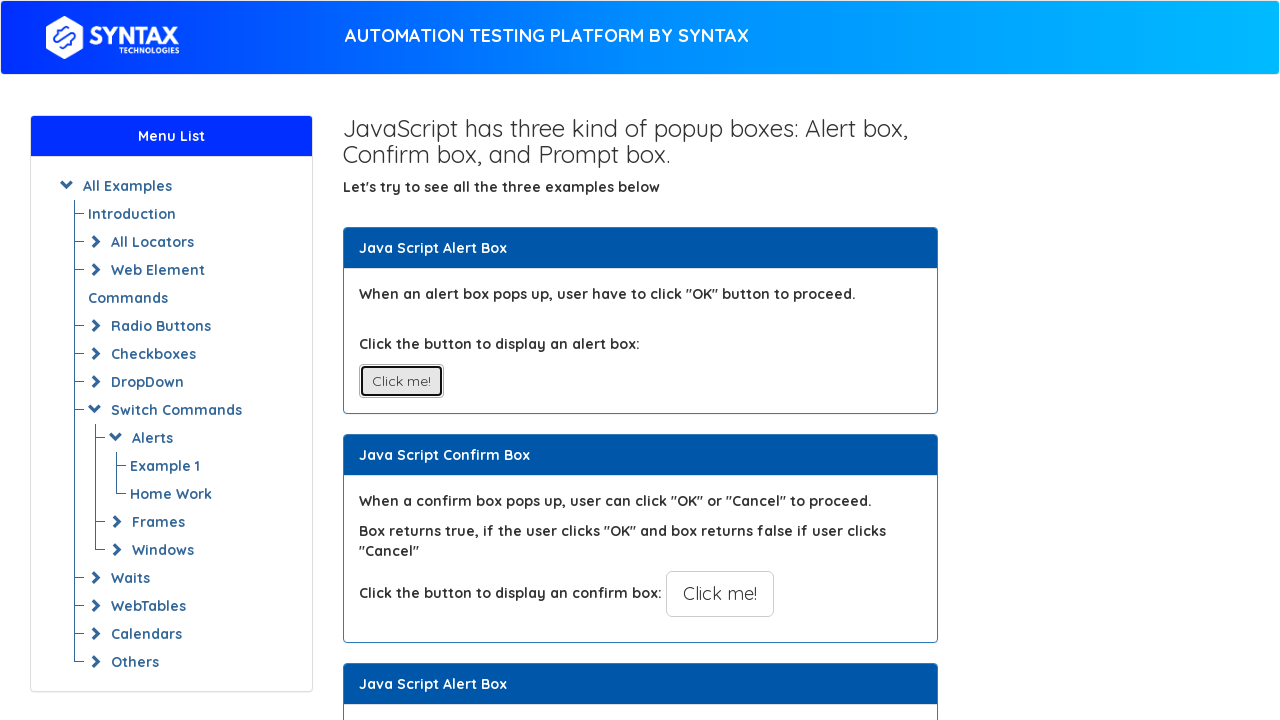

Set up dialog handler to accept alerts
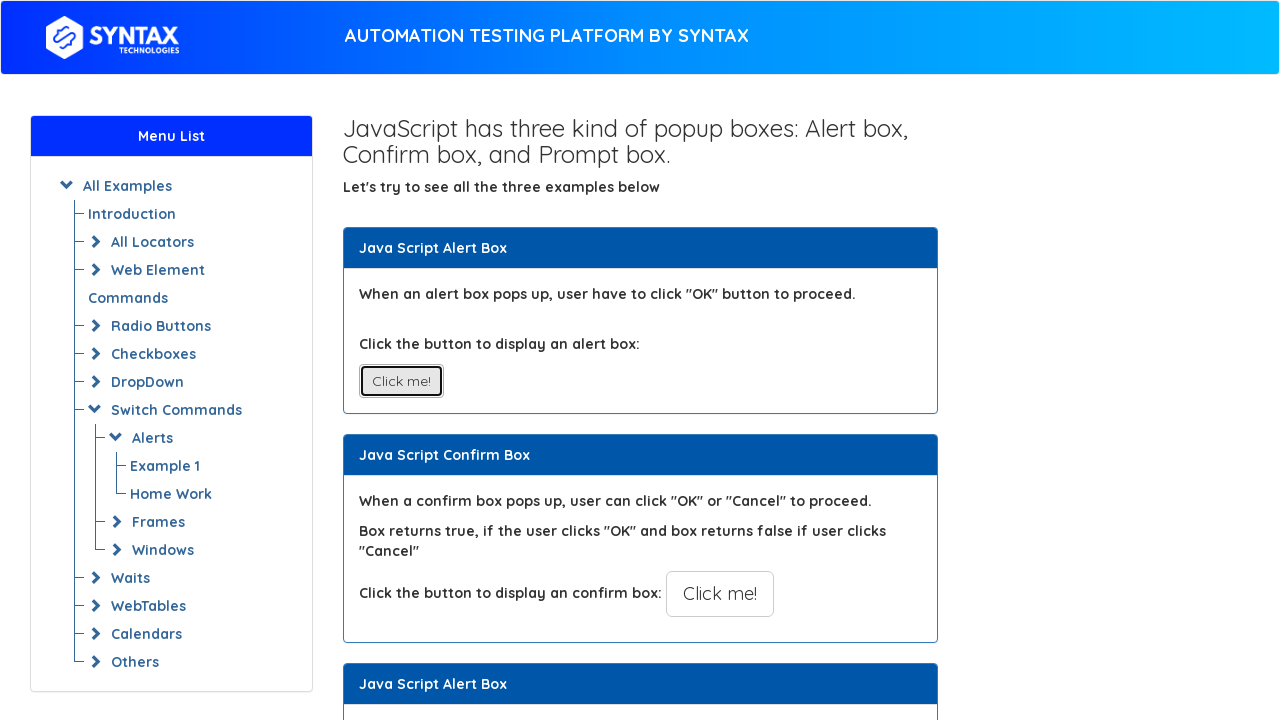

Waited 1000ms for alert to process
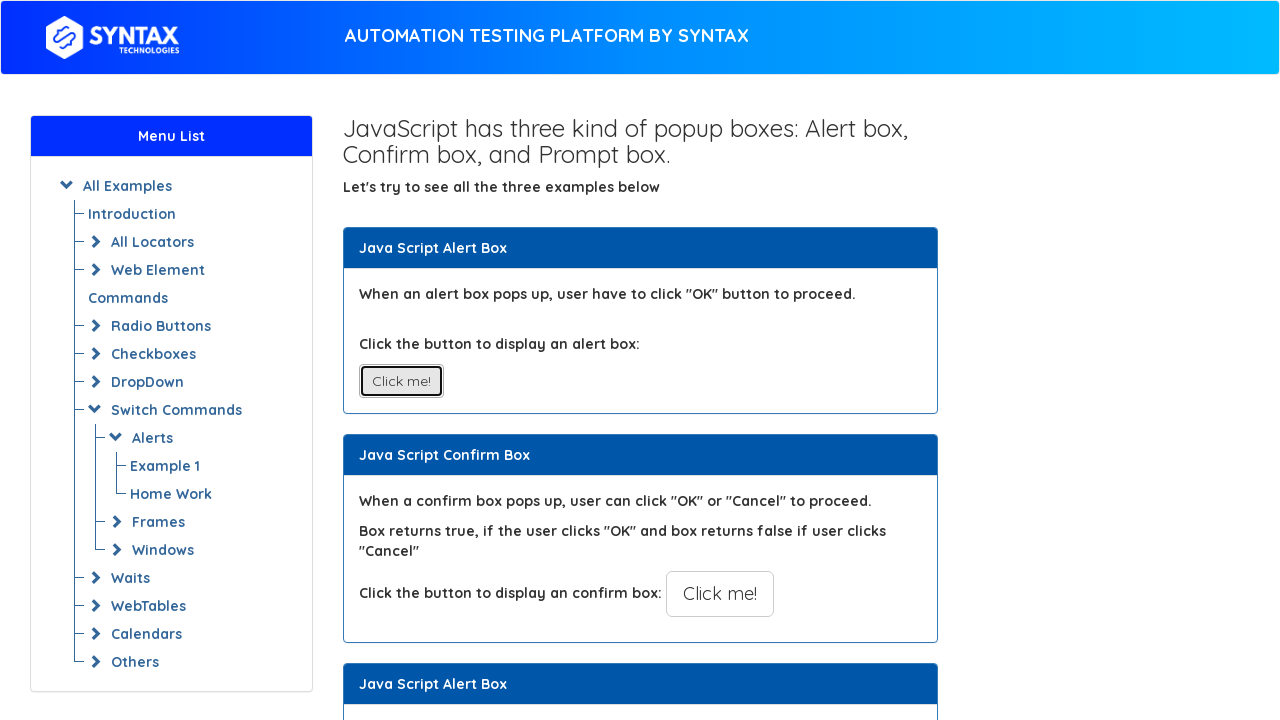

Clicked the prompt alert button at (714, 360) on xpath=//button[@onclick='myPromptFunction()']
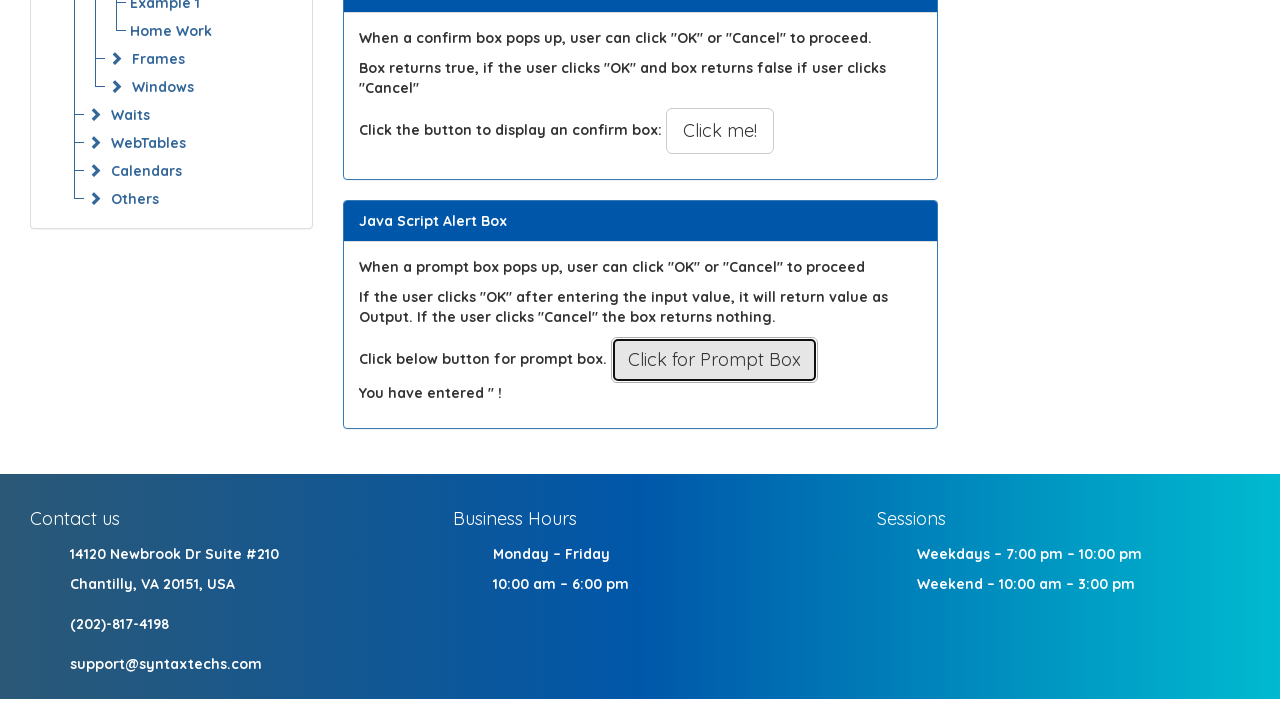

Set up dialog handler to accept prompts with text 'hello everyone !!!'
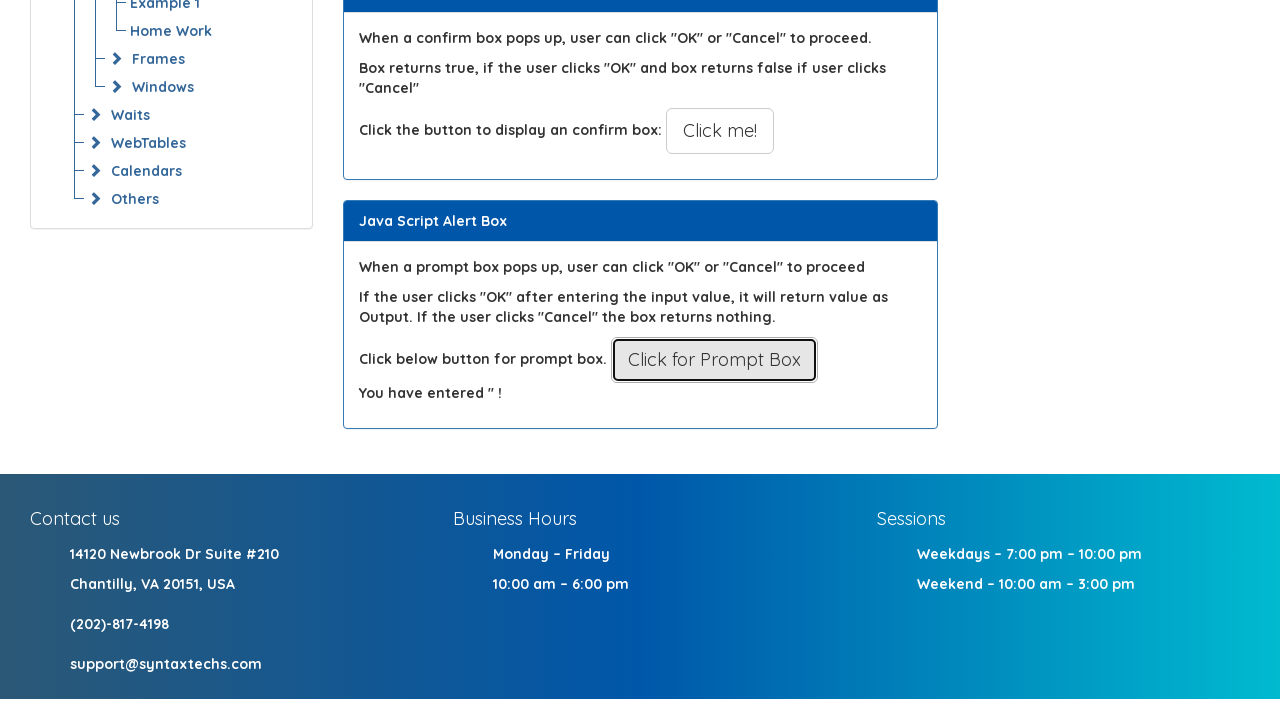

Clicked the prompt alert button again to trigger prompt dialog at (714, 360) on xpath=//button[@onclick='myPromptFunction()']
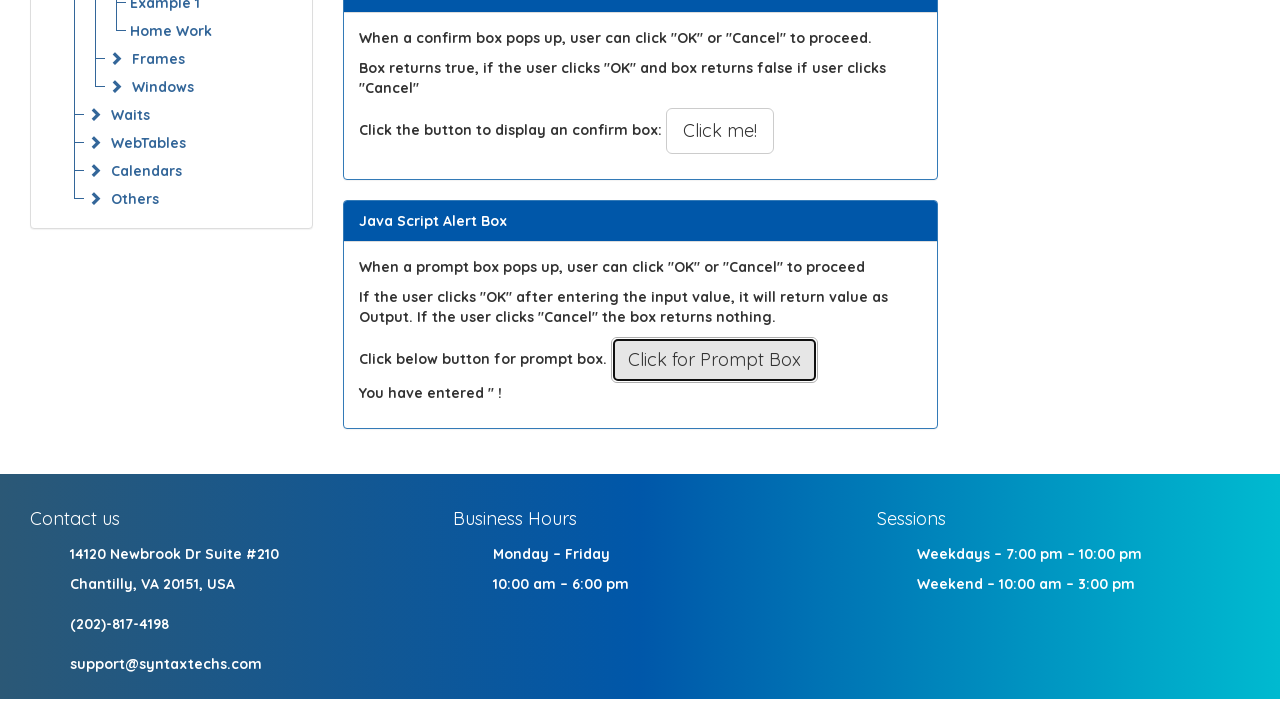

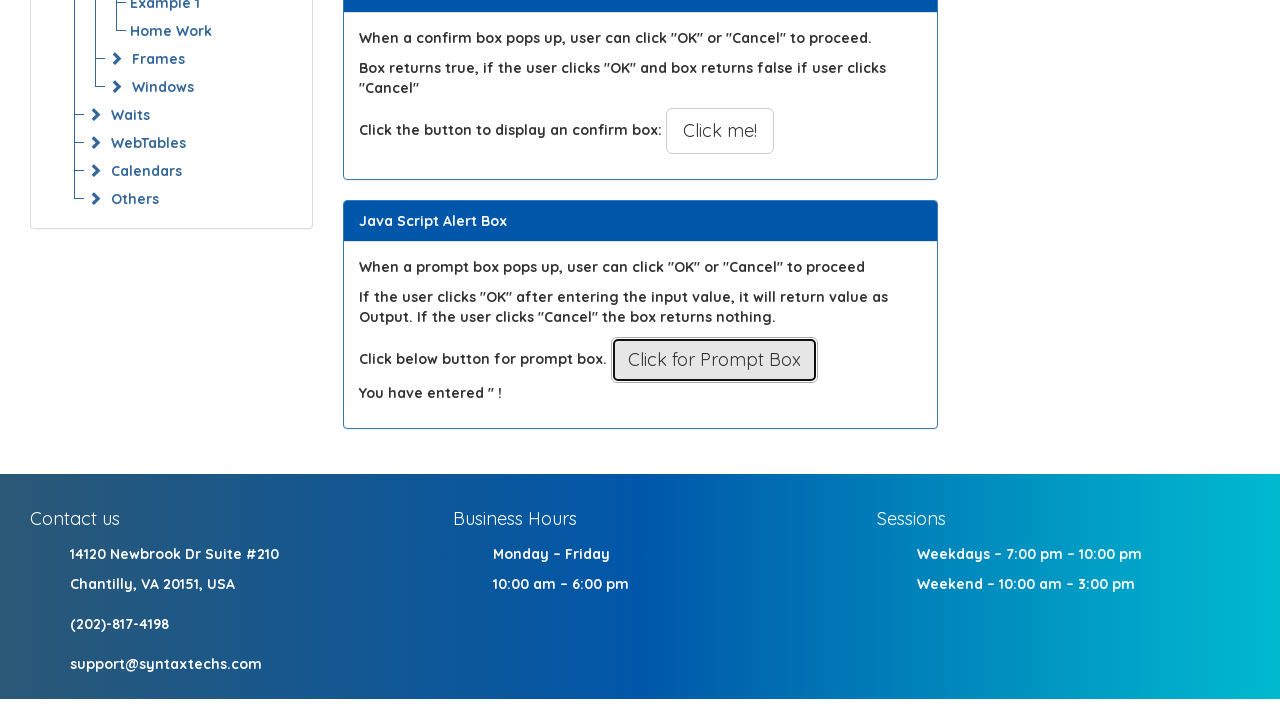